Tests drag and drop functionality on jQuery UI demo page by dragging an element and dropping it onto a target area within an iframe

Starting URL: https://jqueryui.com/droppable/

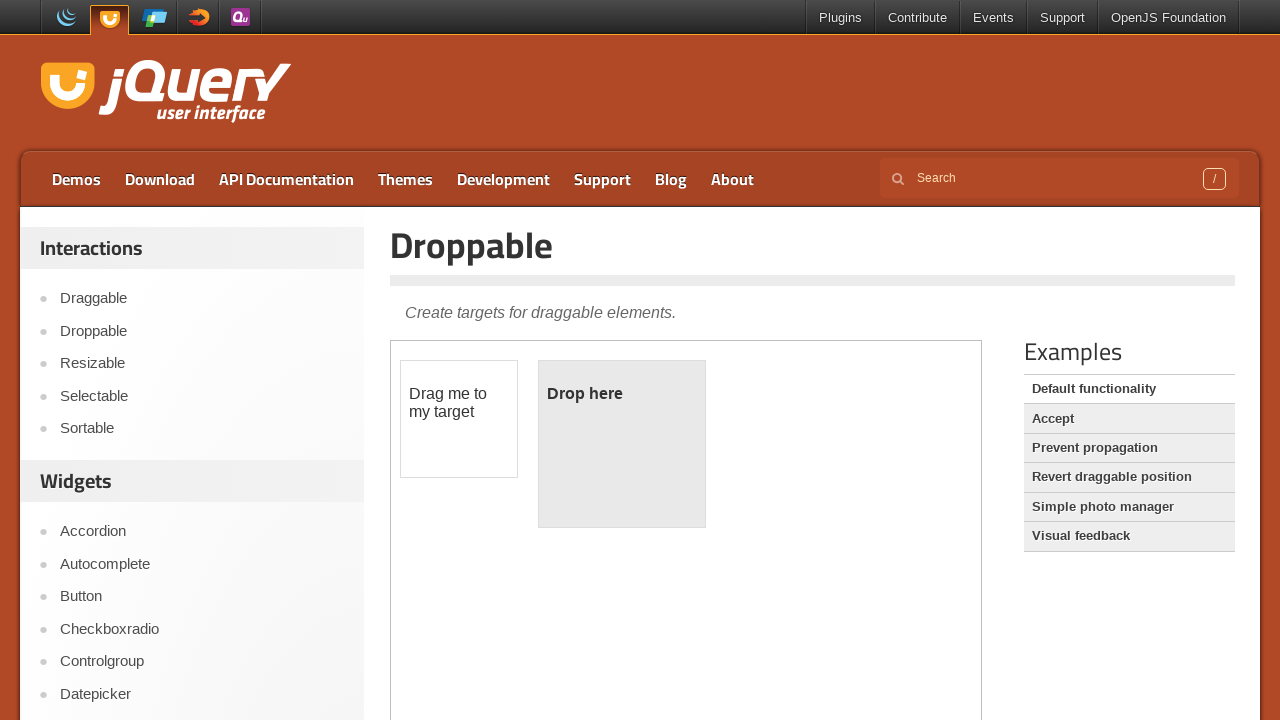

Located demo iframe containing drag and drop elements
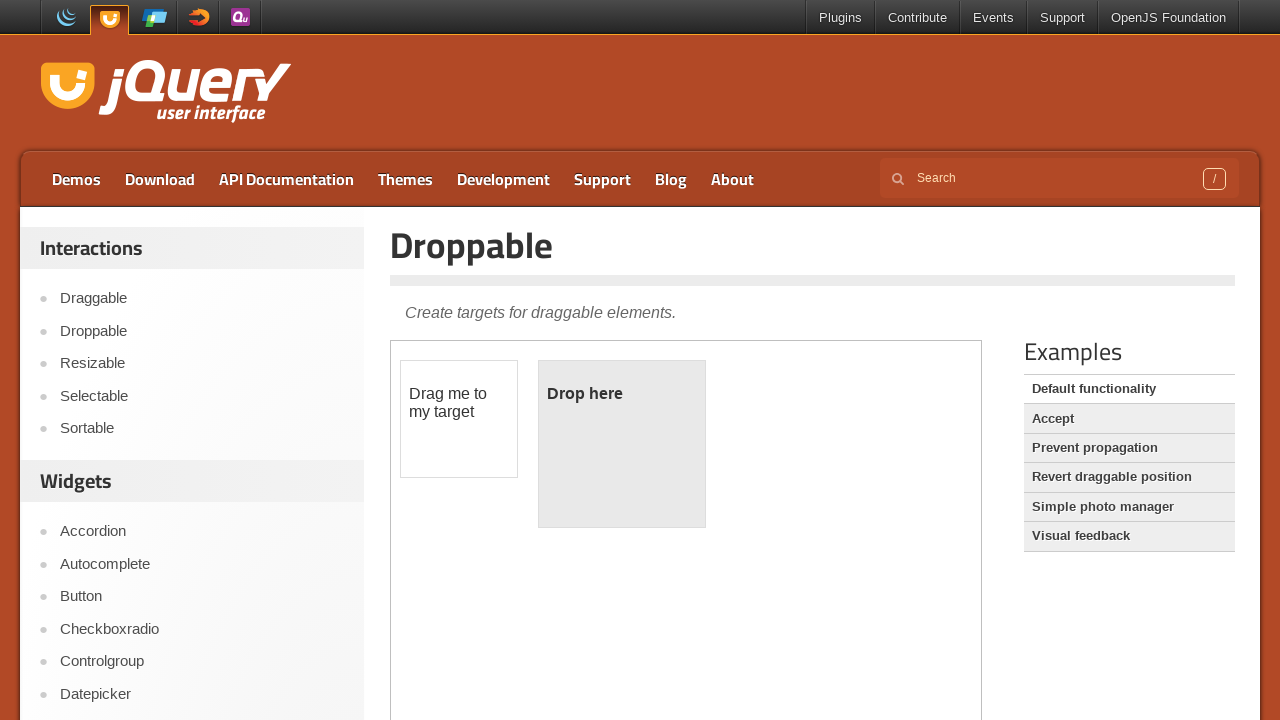

Located draggable element with id 'draggable' in iframe
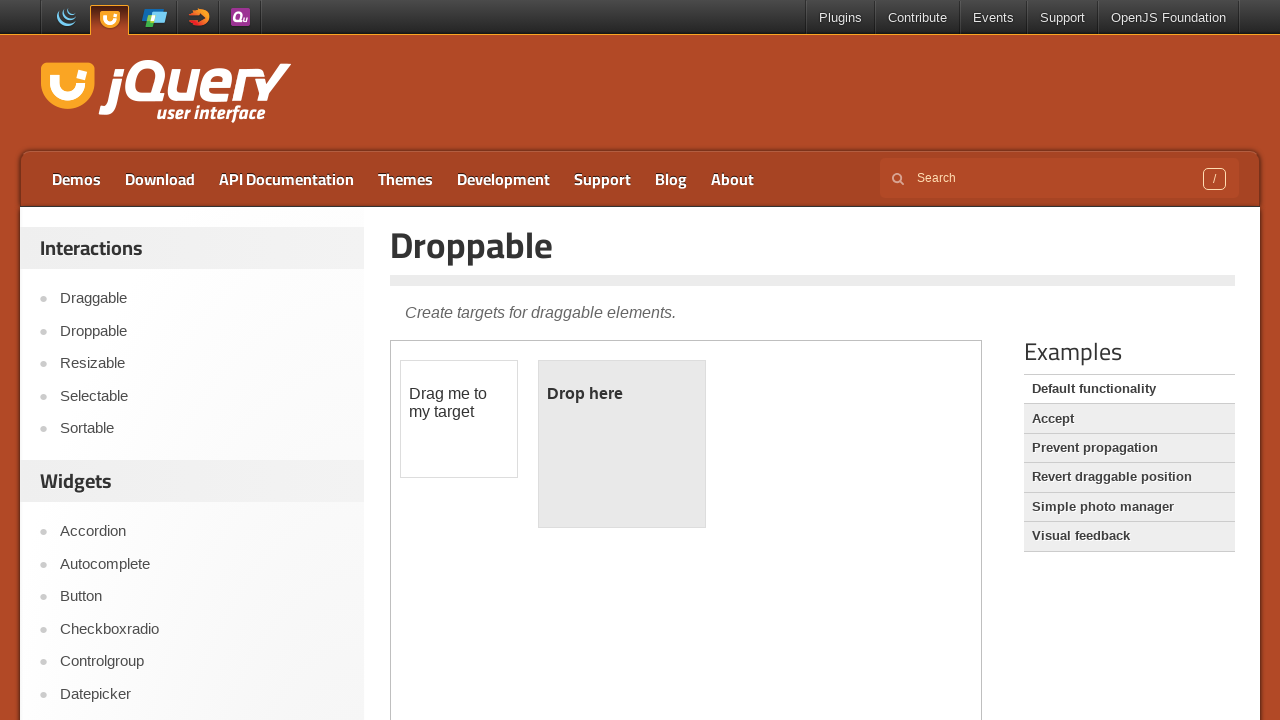

Located droppable target element with id 'droppable' in iframe
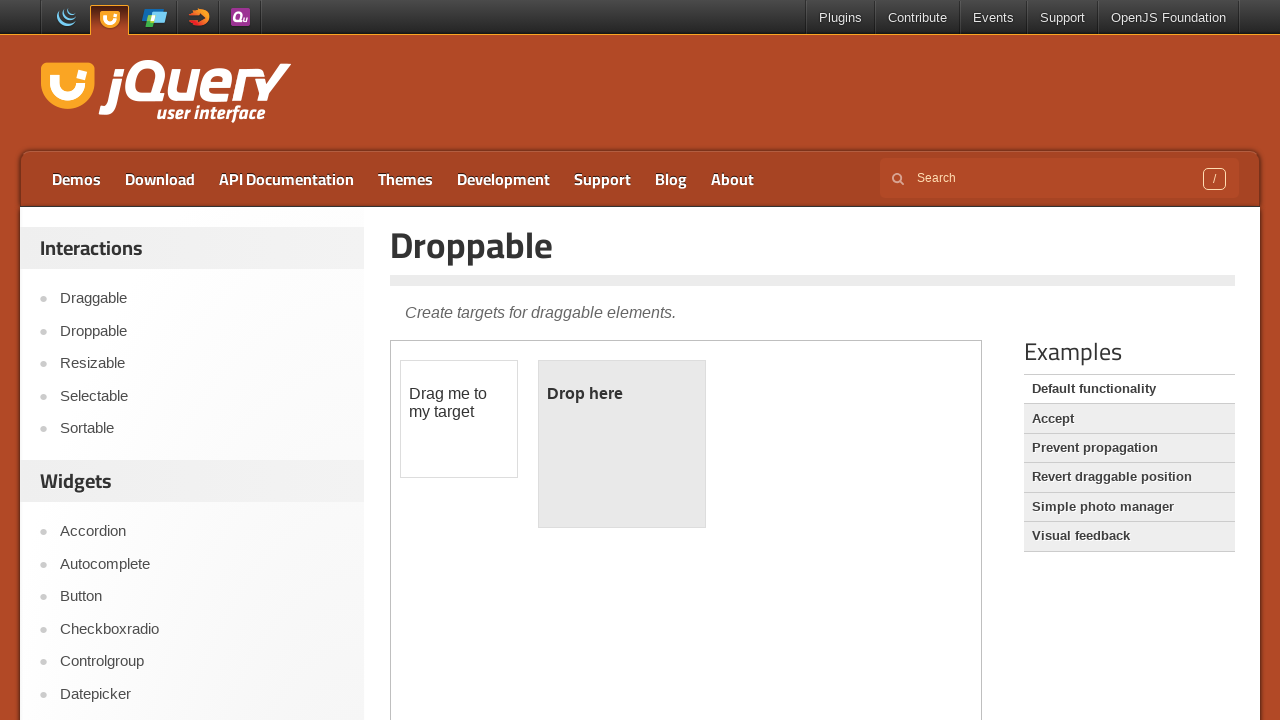

Dragged draggable element onto droppable target area at (622, 444)
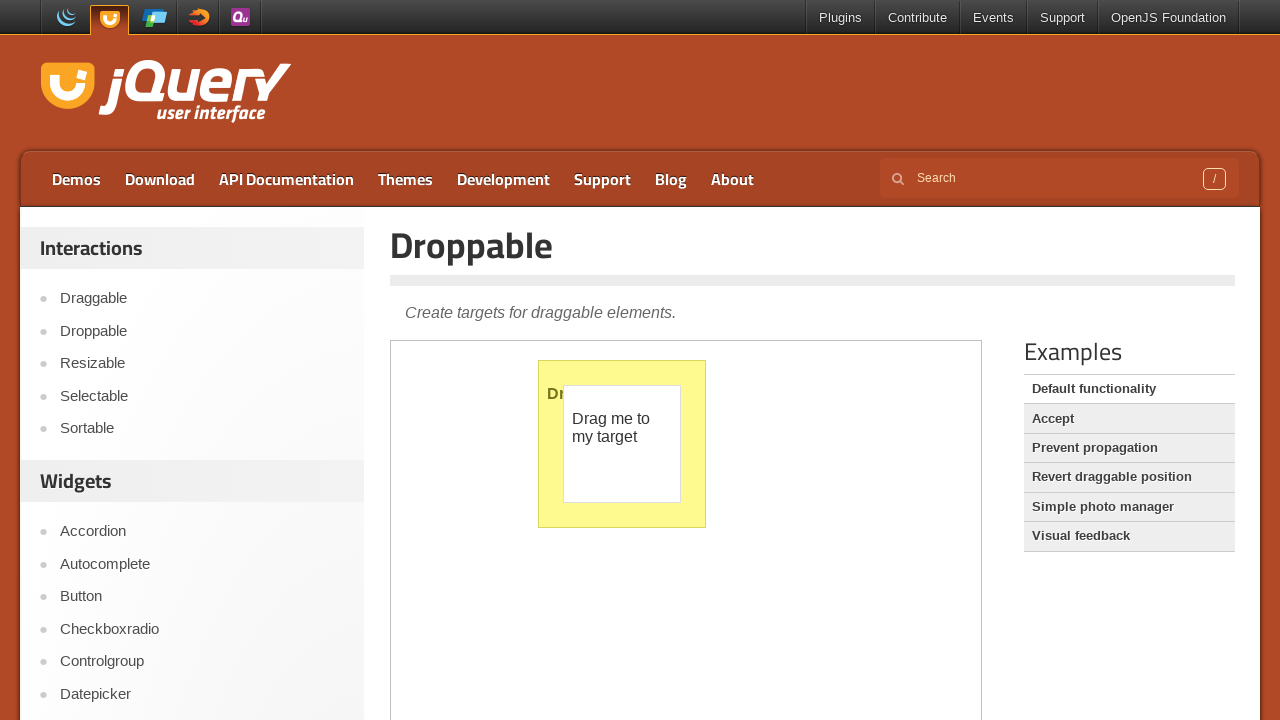

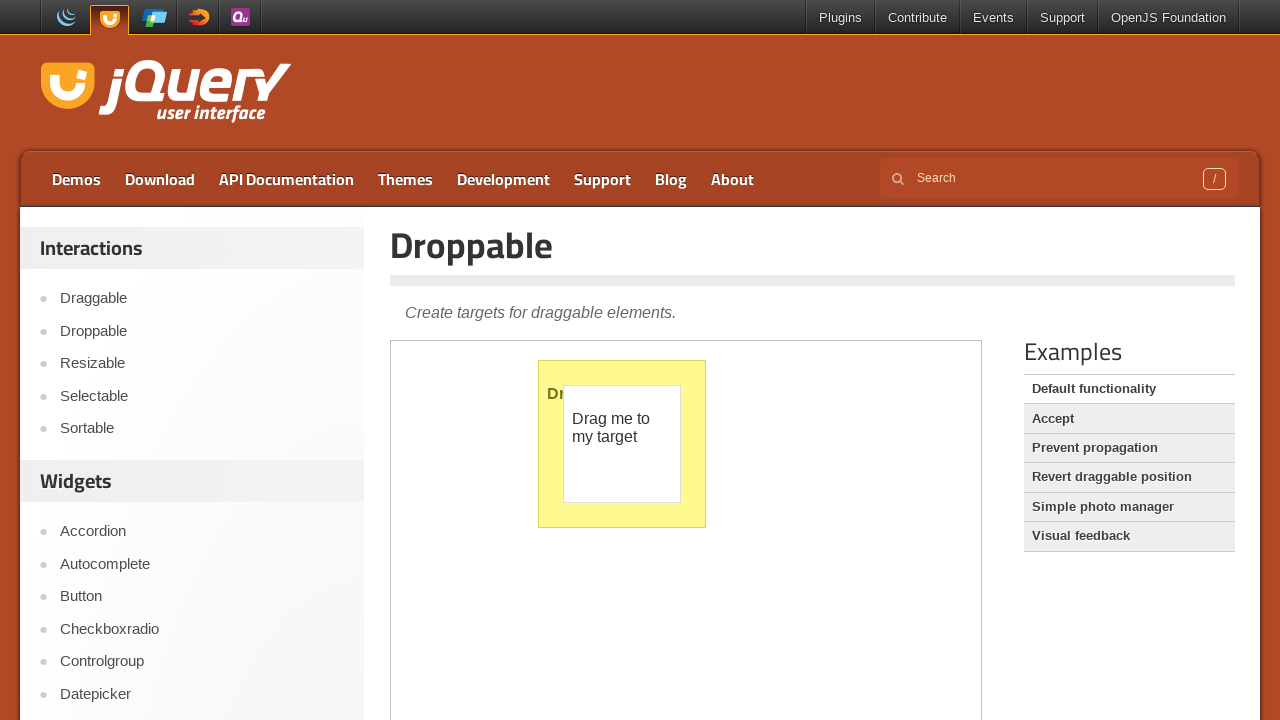